Tests user registration flow on ParaBank by navigating to the registration page and filling out all required fields including name, address, contact information, and credentials to create a new account.

Starting URL: https://parabank.parasoft.com/parabank/index.htm

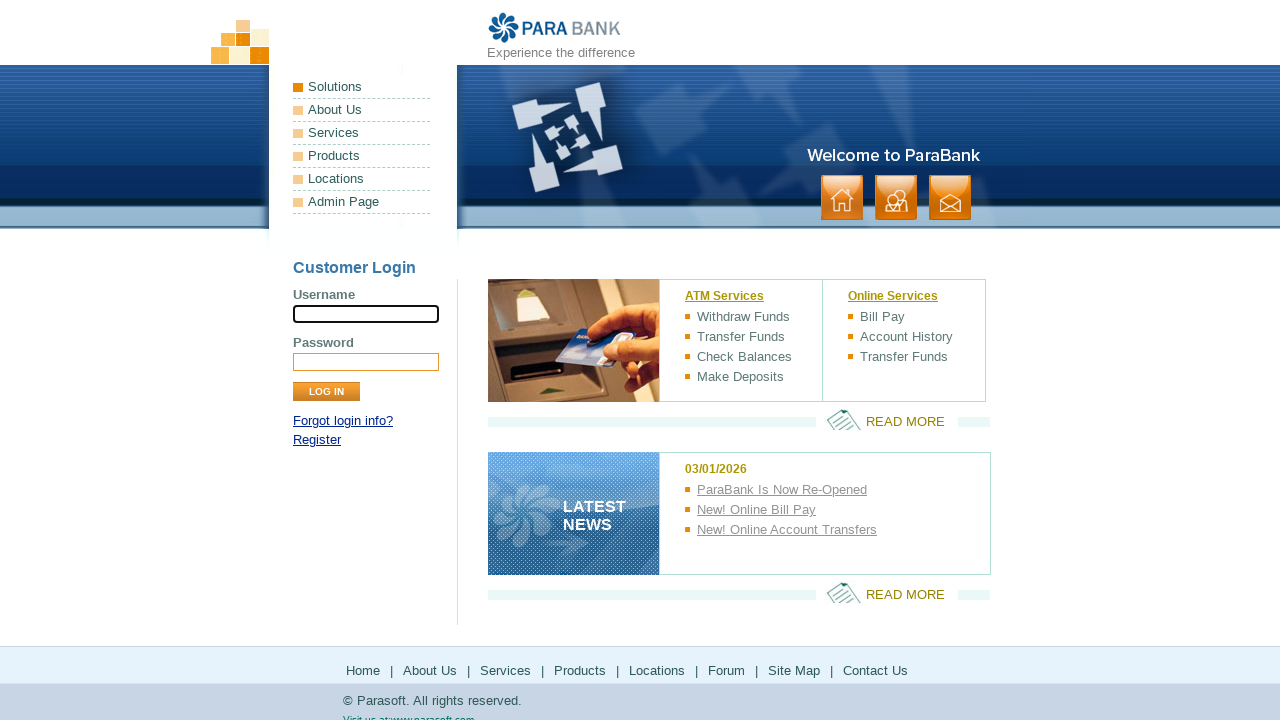

Clicked Register link to navigate to registration page at (317, 440) on a:text('Register')
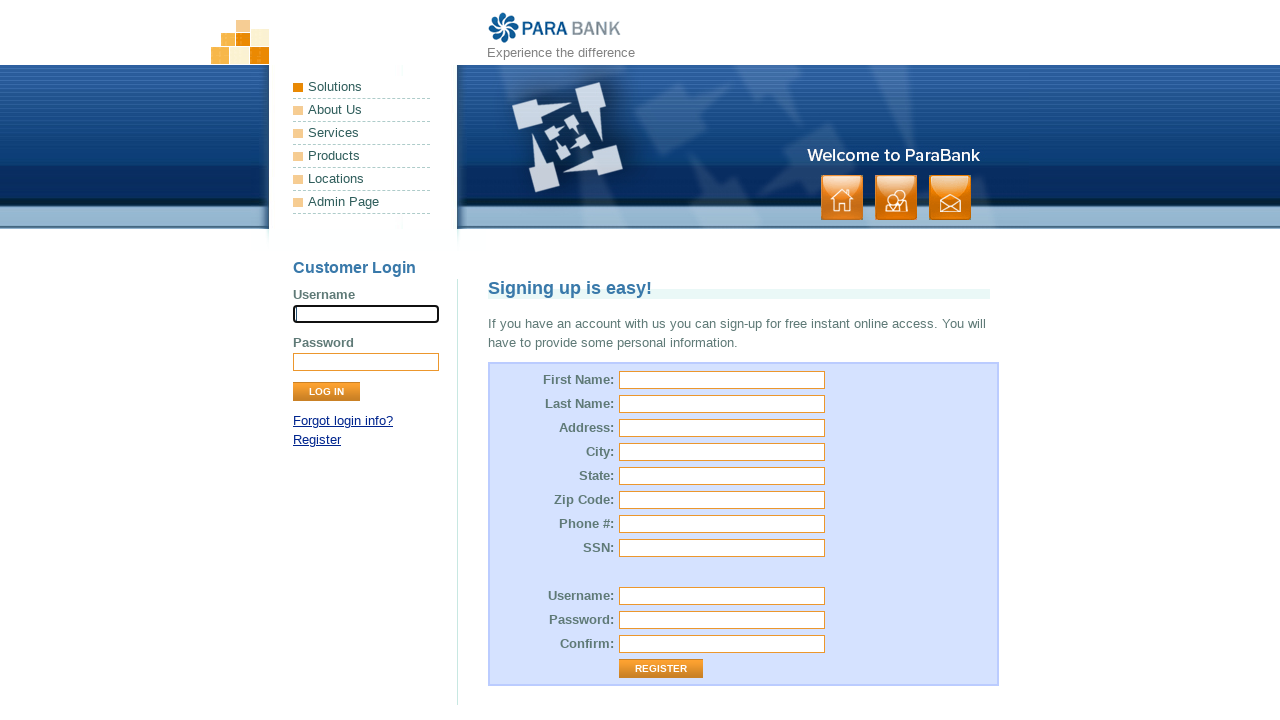

Registration page loaded with 'Signing up is easy!' heading
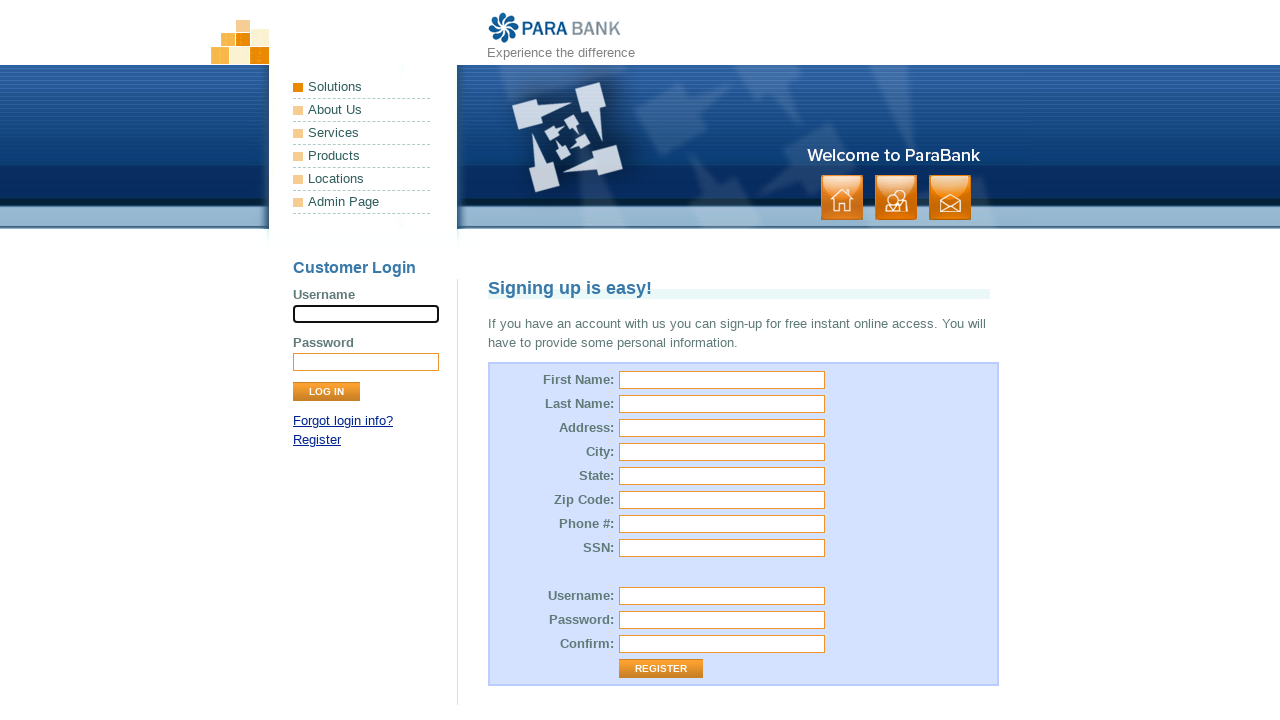

Filled first name field with 'Marcus' on #customer\.firstName
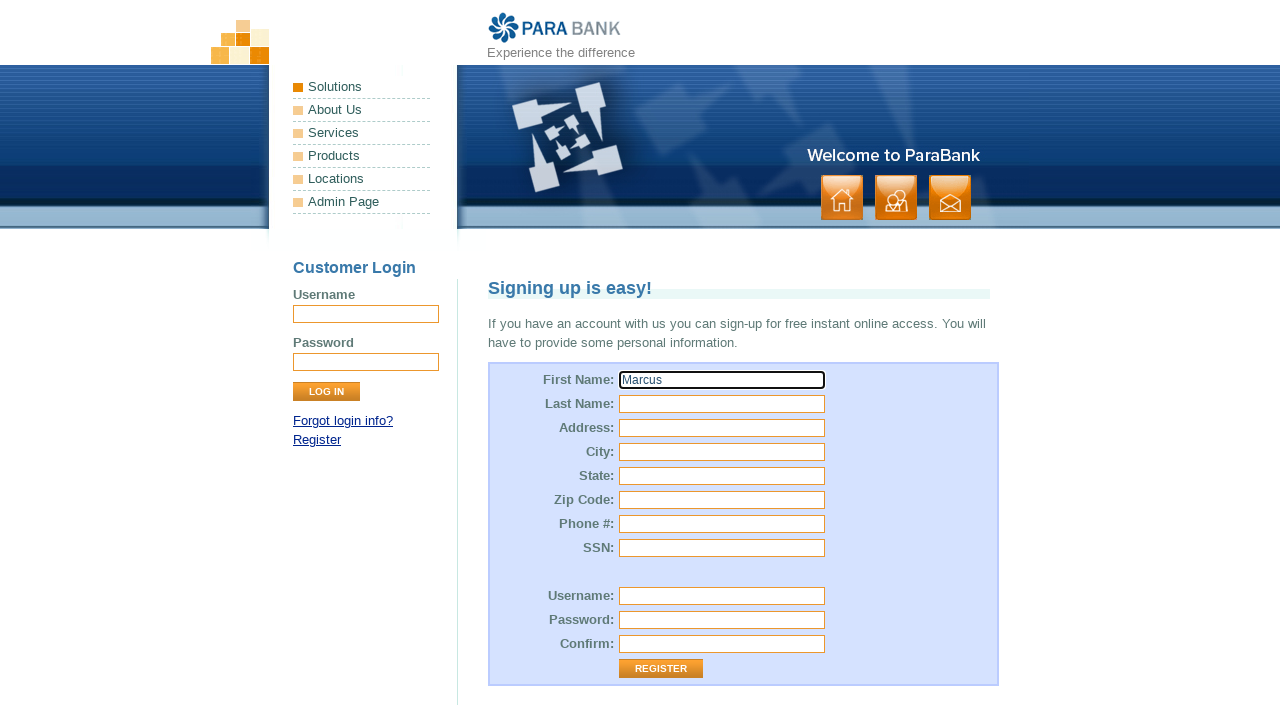

Filled last name field with 'Thompson' on #customer\.lastName
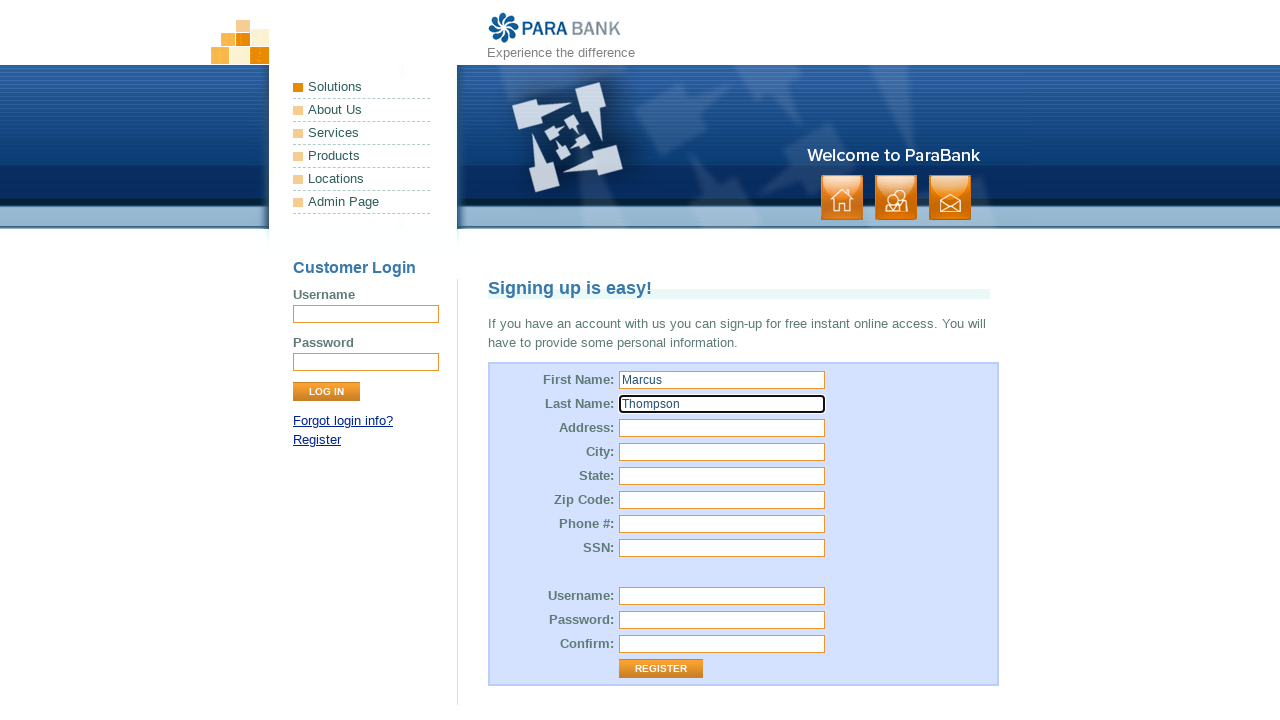

Filled street address field with '742 Evergreen Terrace' on #customer\.address\.street
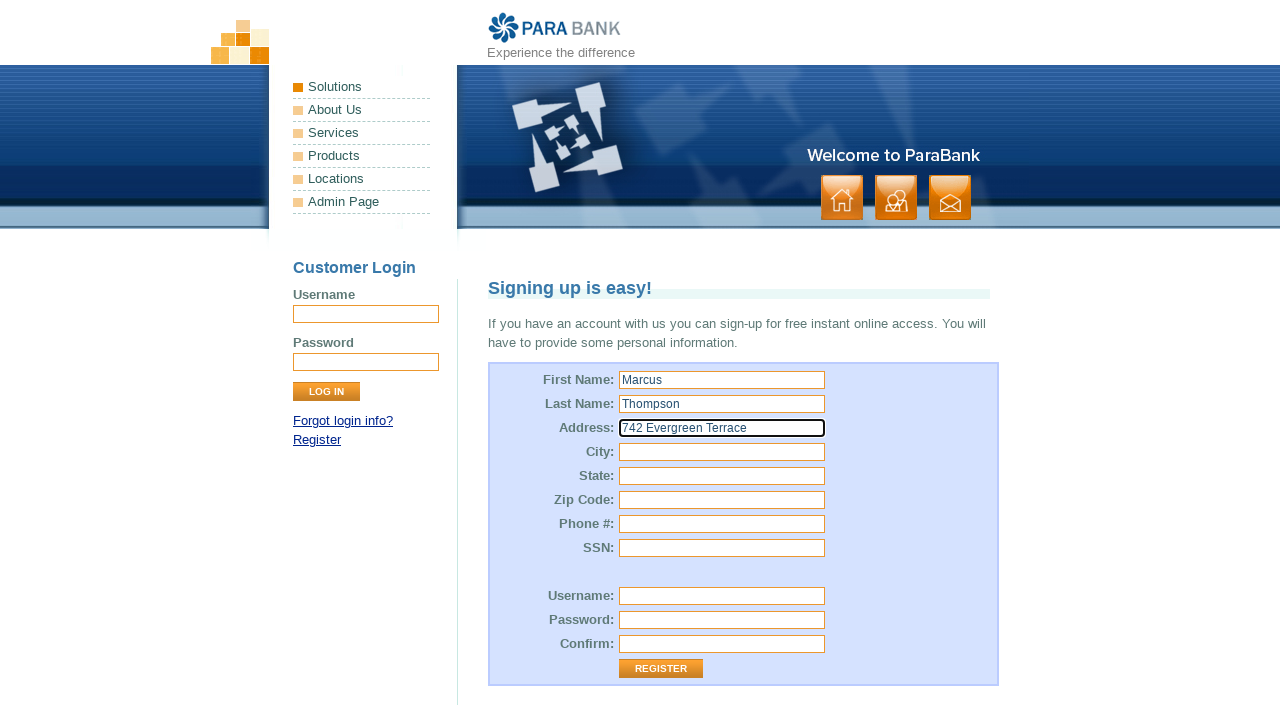

Filled city field with 'Springfield' on #customer\.address\.city
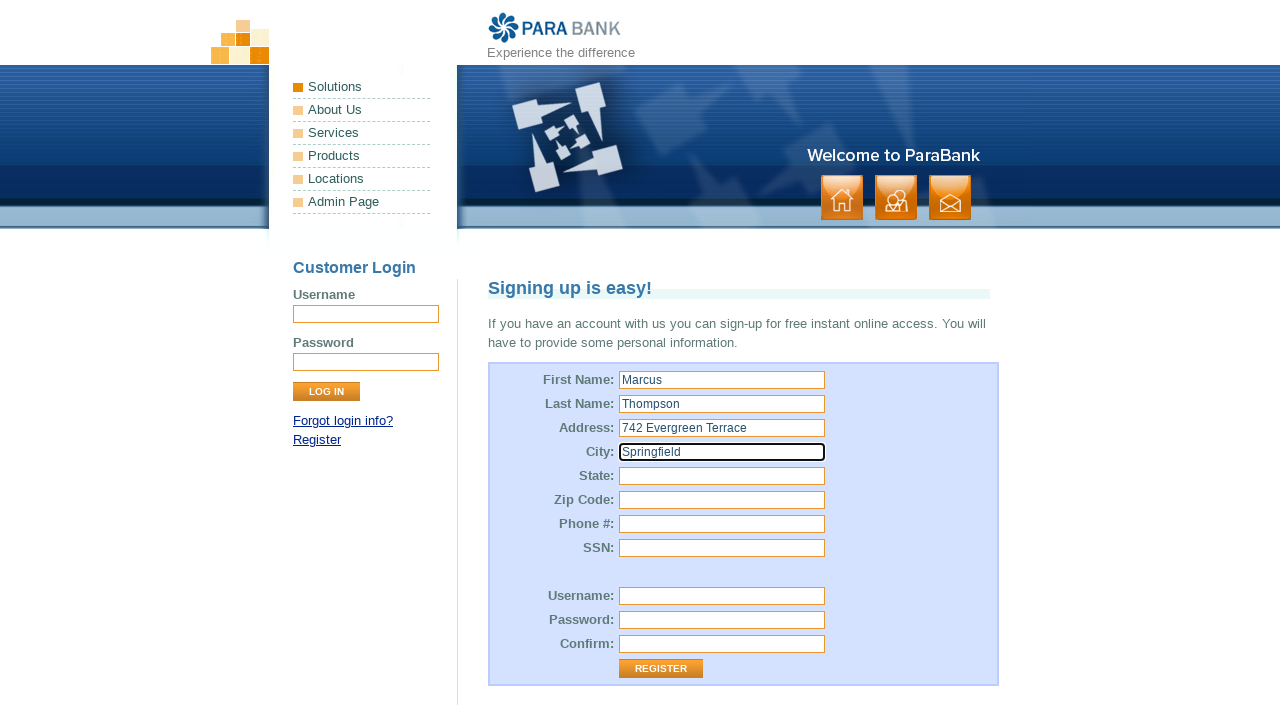

Filled state field with 'IL' on #customer\.address\.state
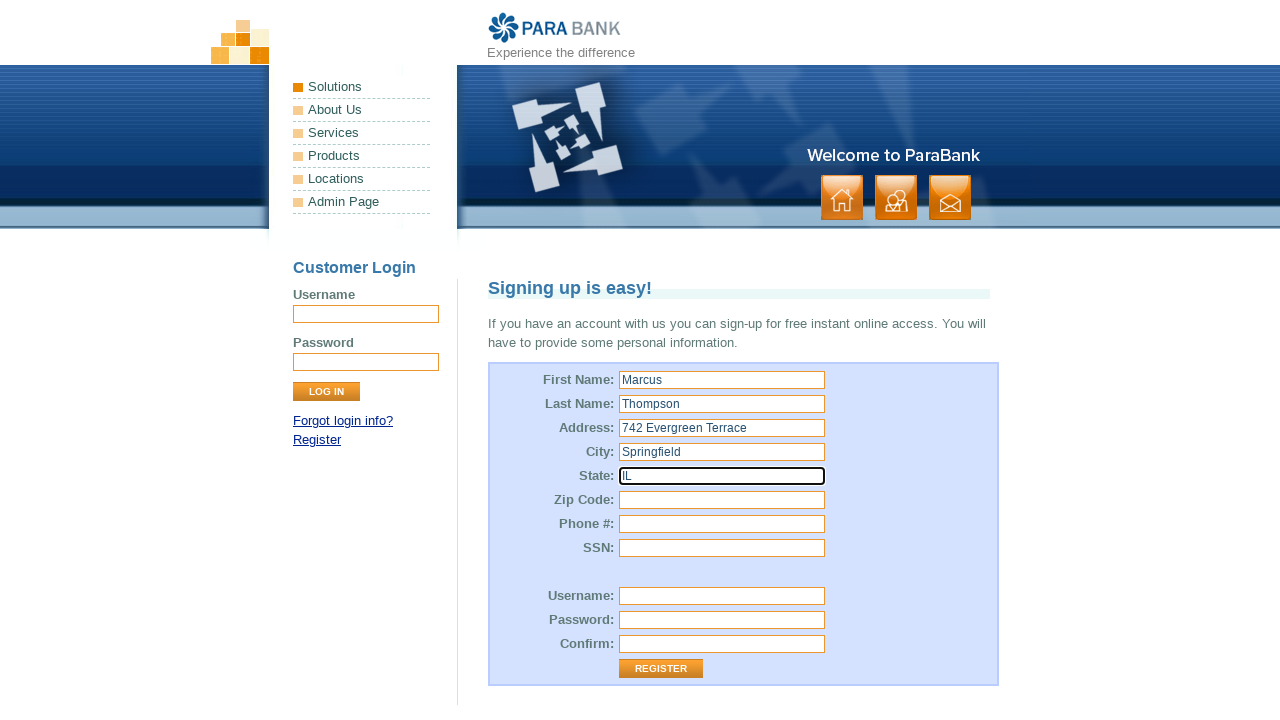

Filled zip code field with '62701' on #customer\.address\.zipCode
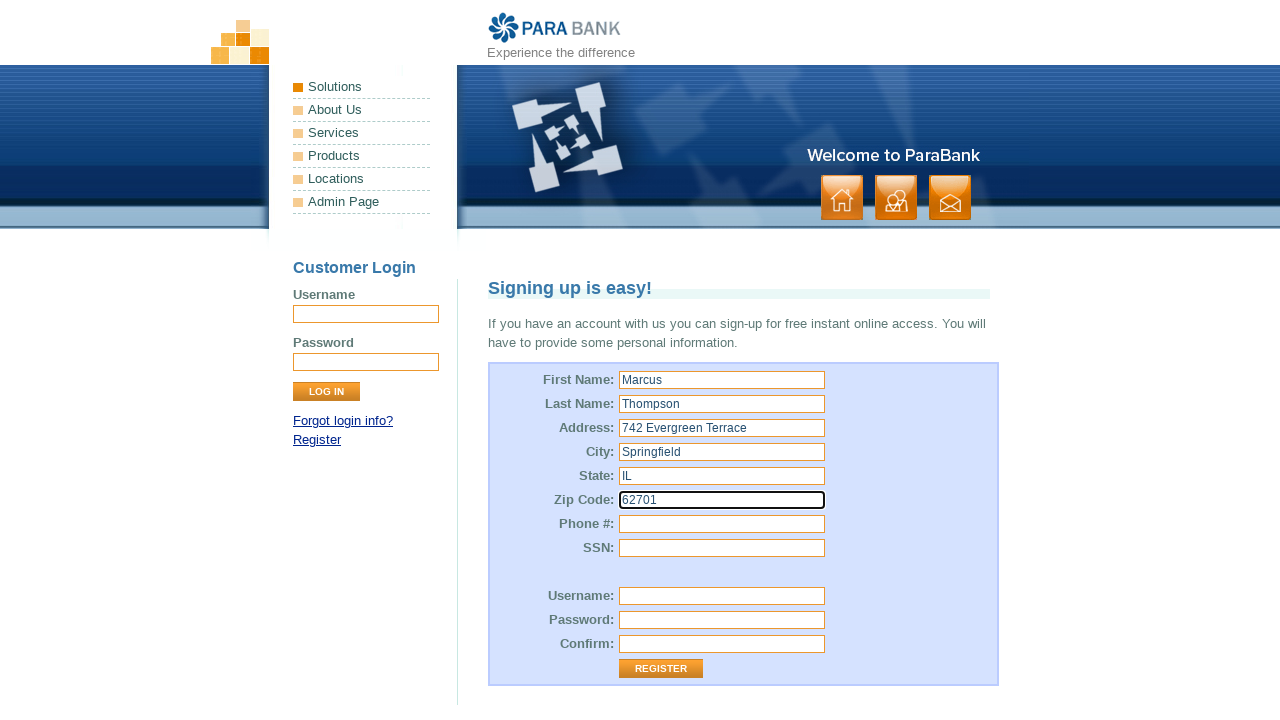

Filled phone number field with '5551234567' on #customer\.phoneNumber
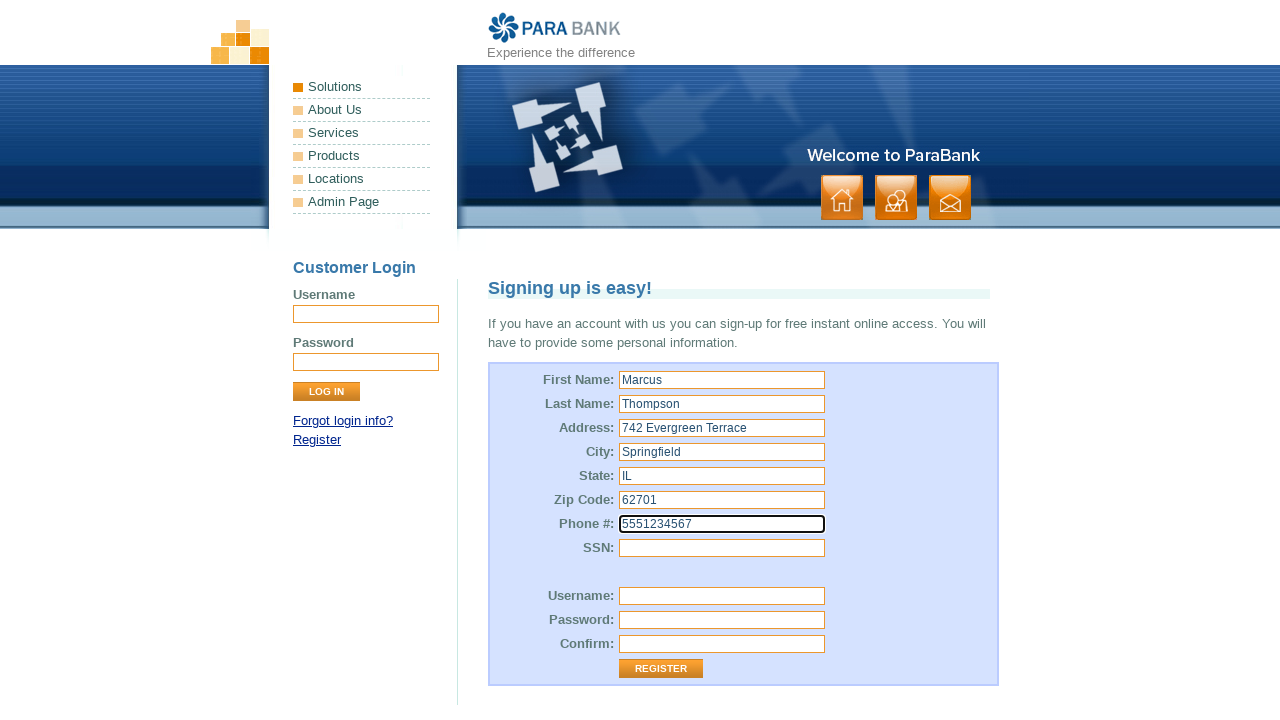

Filled SSN field with '123-45-6789' on #customer\.ssn
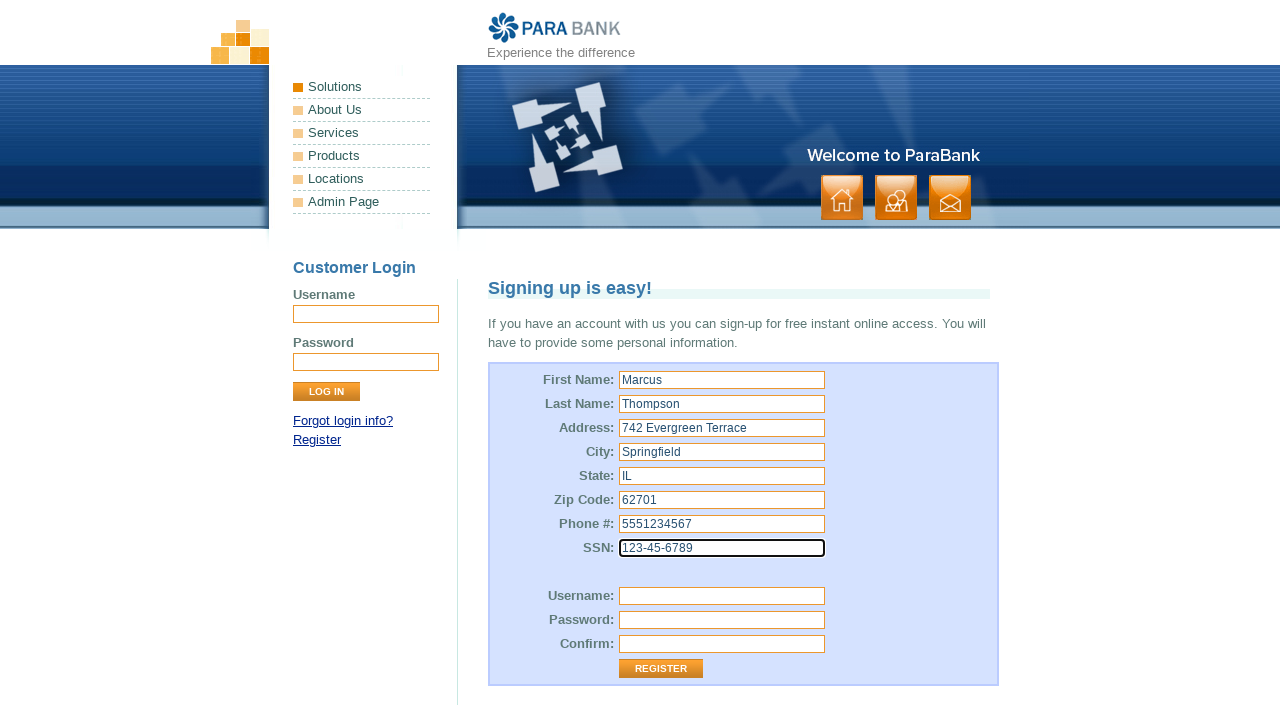

Filled username field with 'marcus847' on #customer\.username
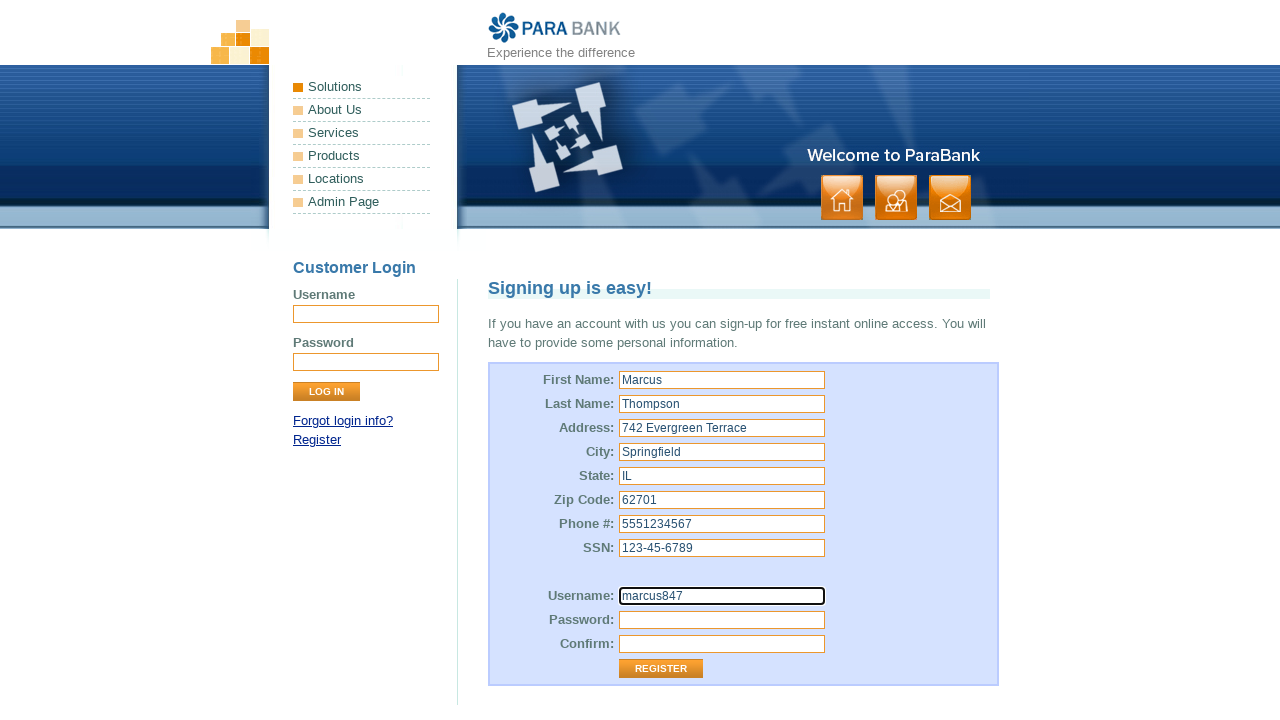

Filled password field with 'SecurePass123!' on #customer\.password
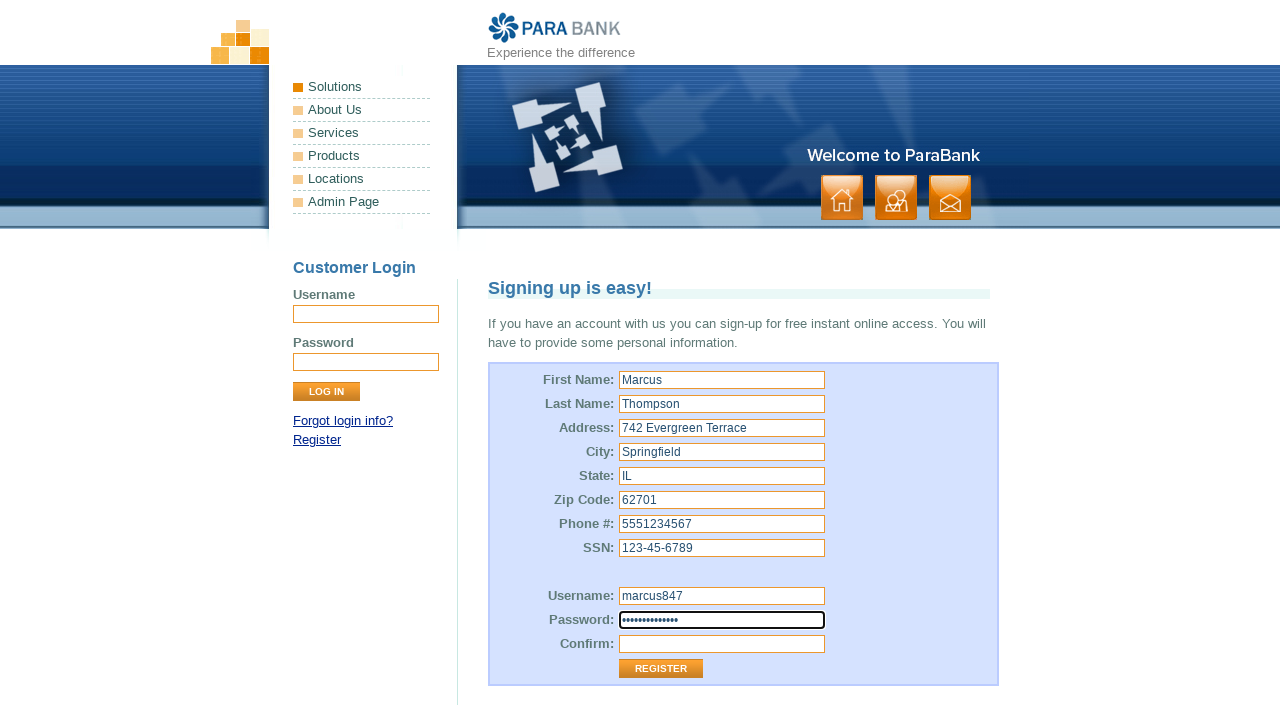

Filled confirm password field with 'SecurePass123!' on #repeatedPassword
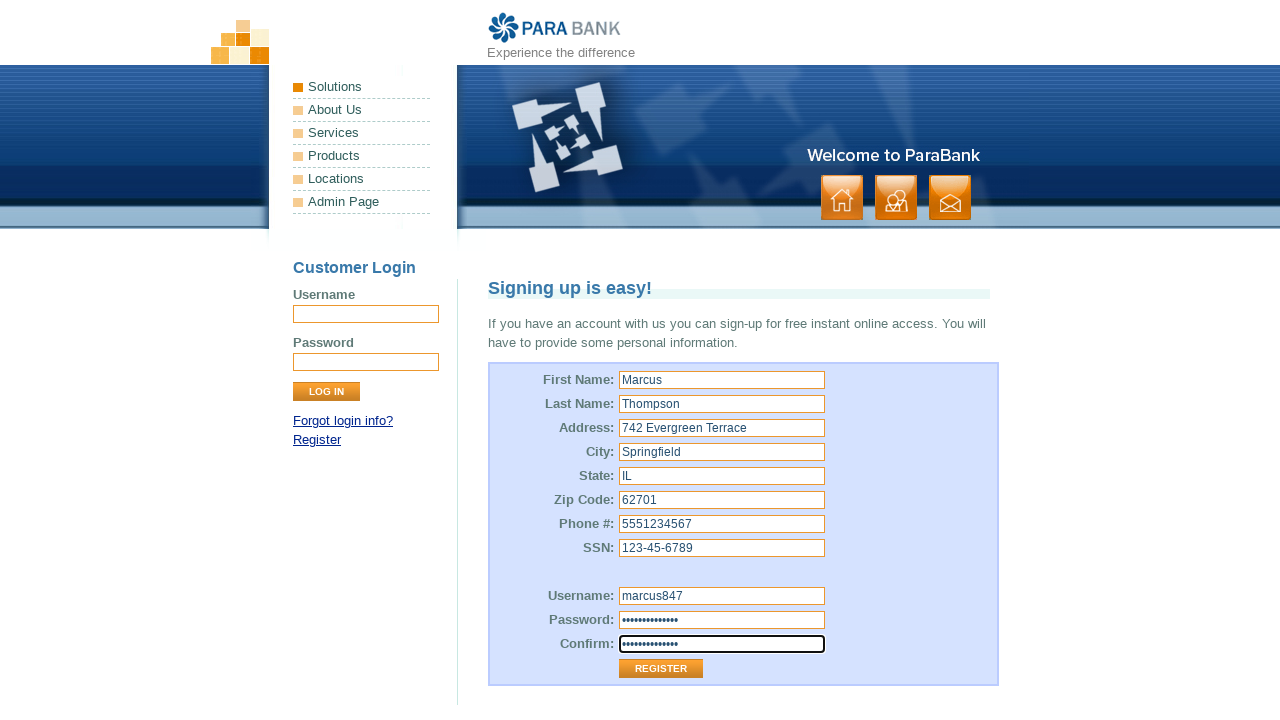

Clicked Register button to submit registration form at (661, 669) on input[value='Register']
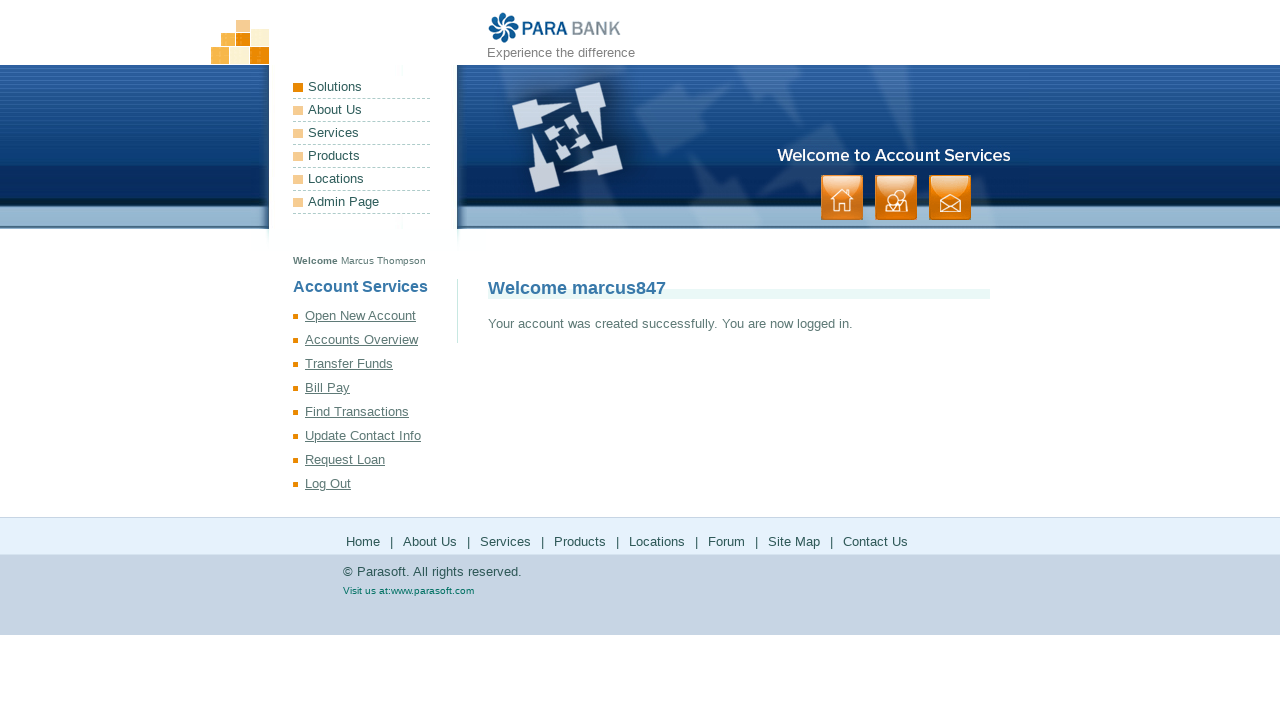

Registration successful - Welcome message appeared
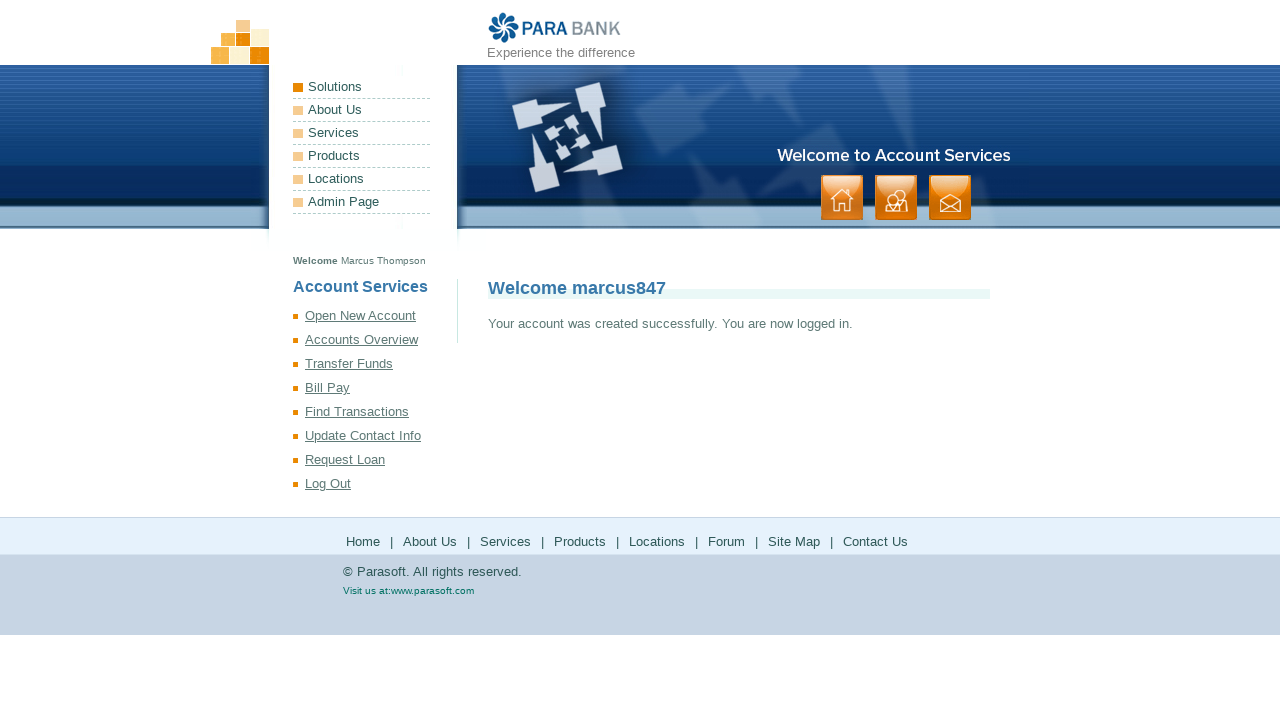

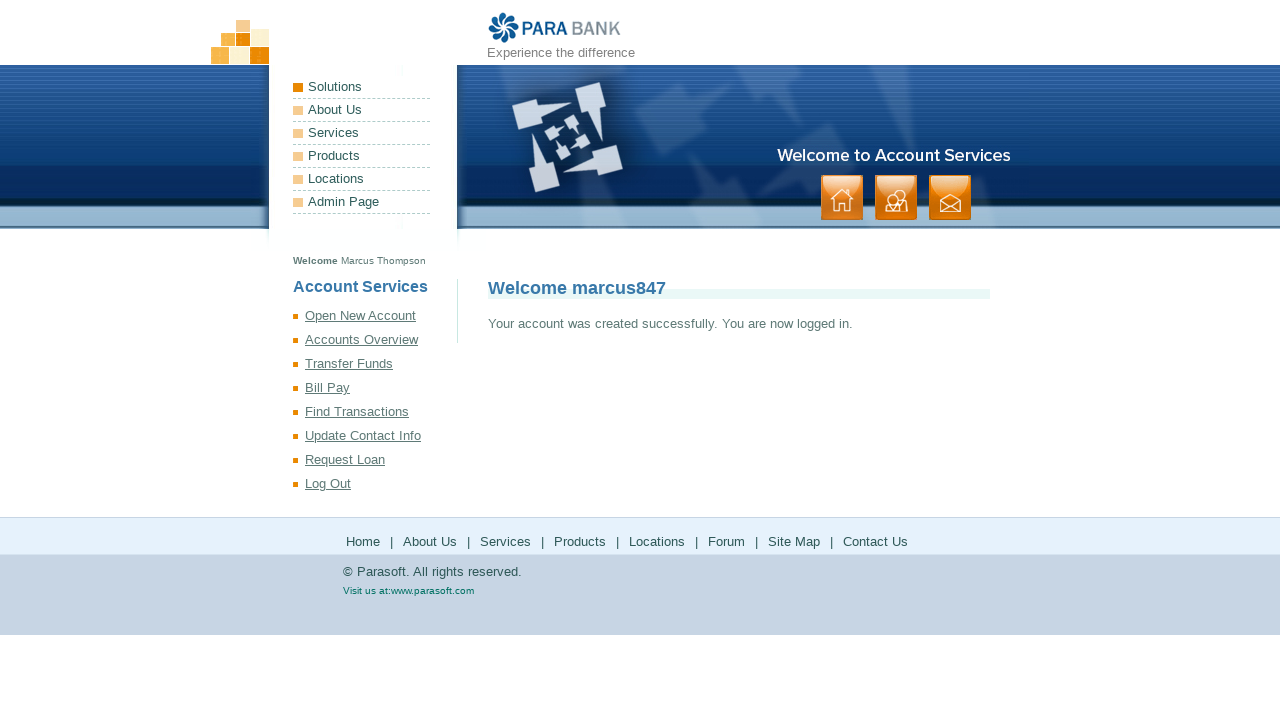